Navigates to the training support website and clicks the About Us link to verify navigation to the About Us page

Starting URL: https://training-support.net

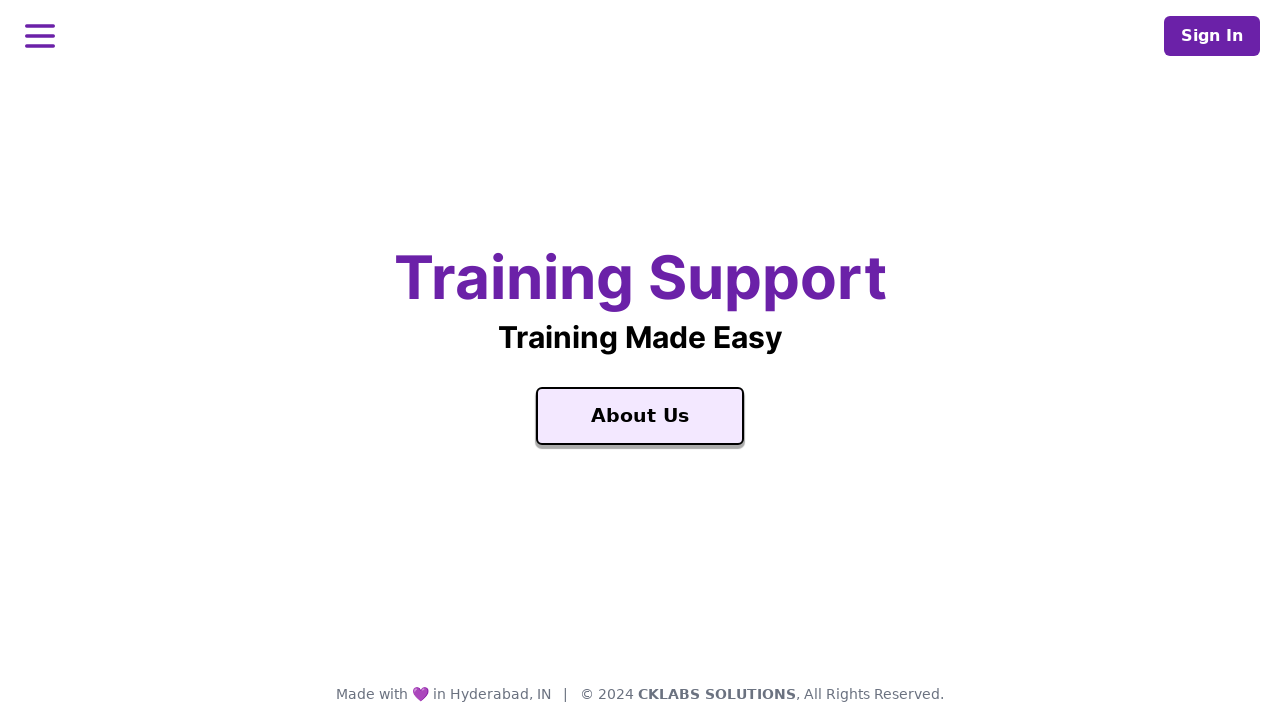

Navigated to the training support website
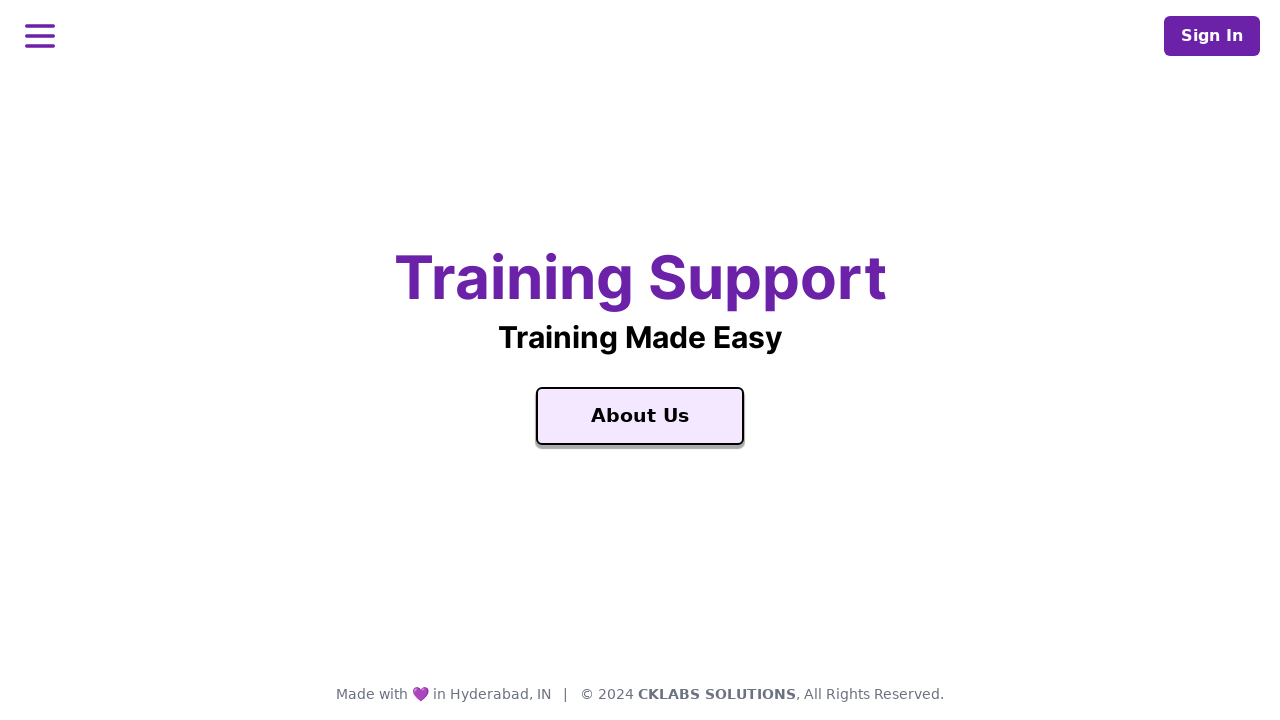

Clicked the About Us link at (640, 416) on a:has-text('About Us')
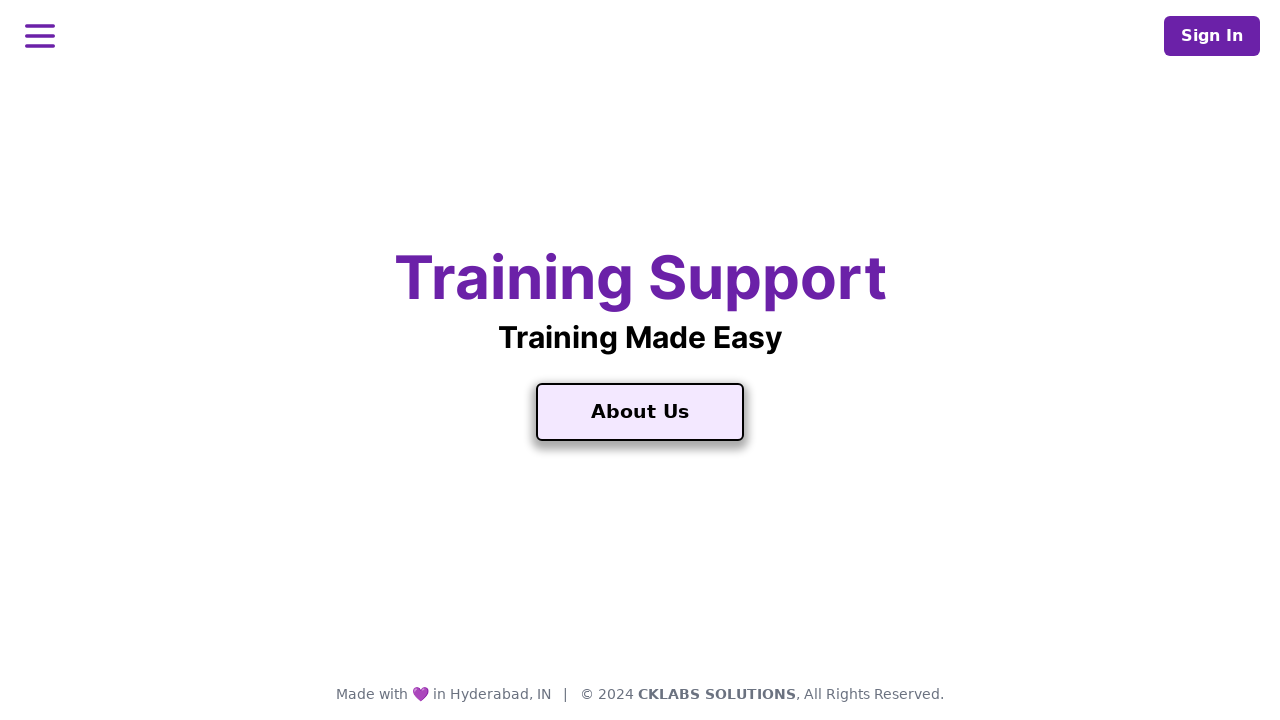

Waited for page to load after clicking About Us link
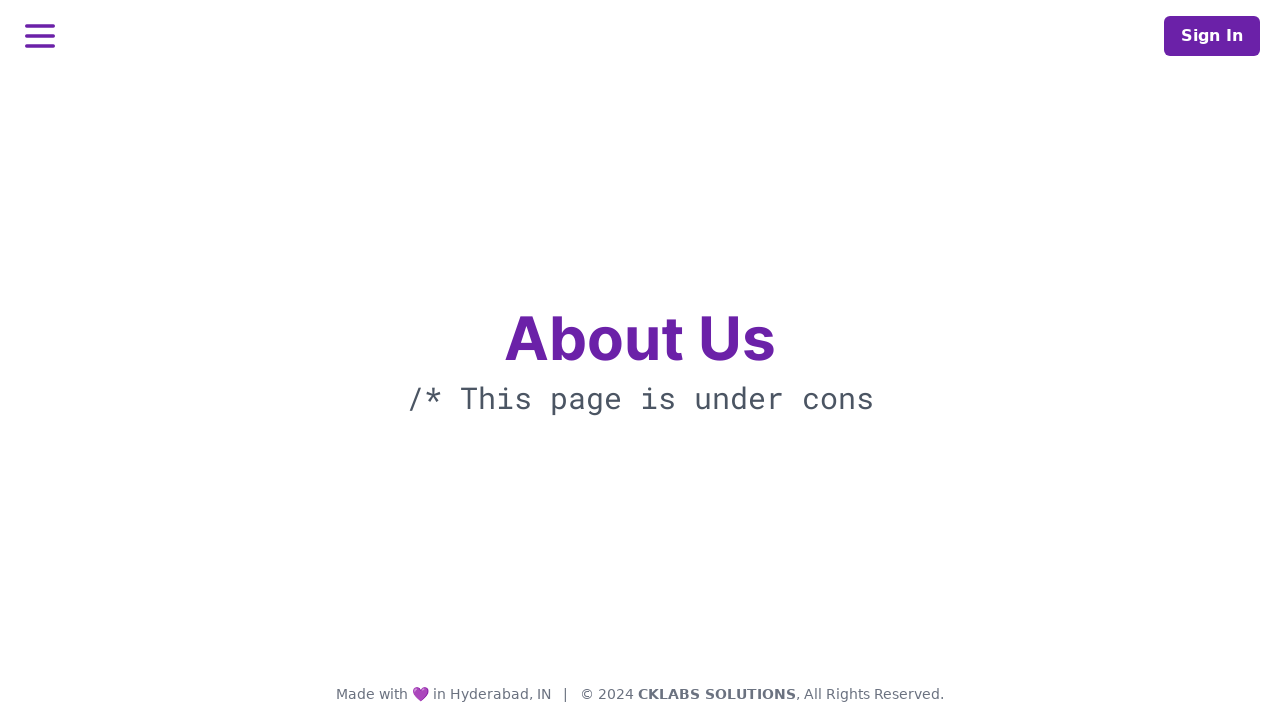

Verified page title is 'About Training Support'
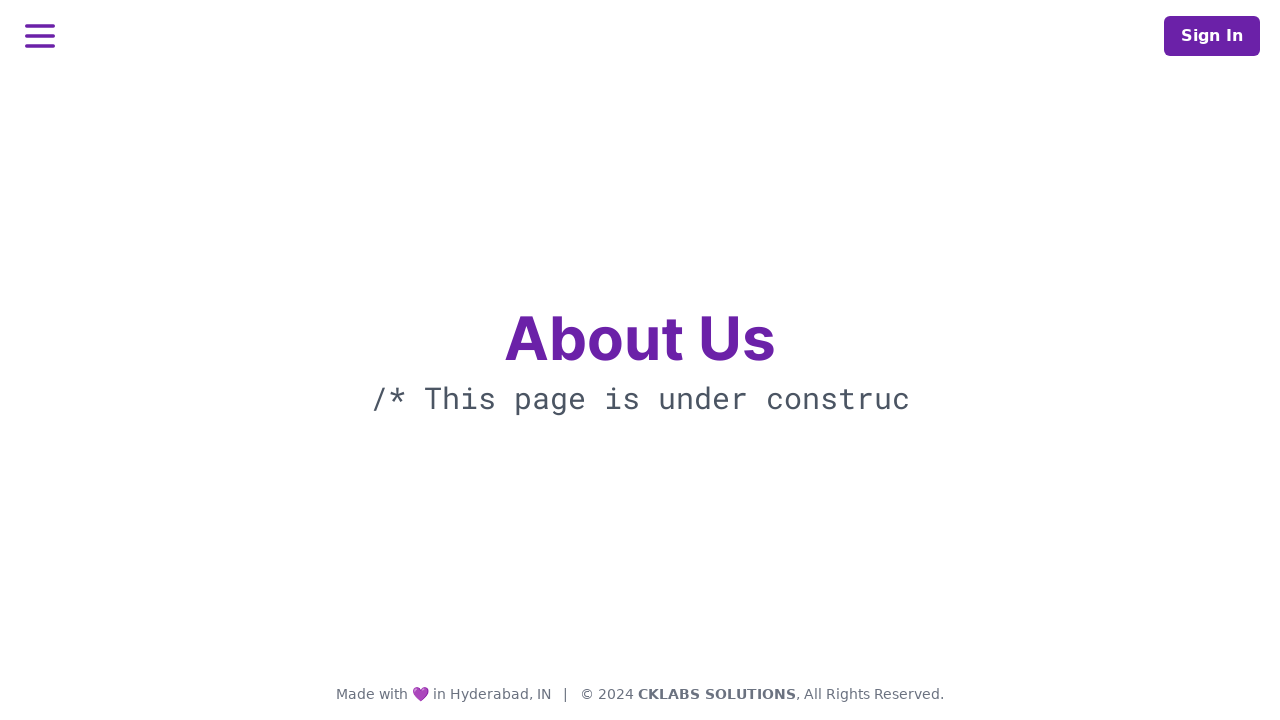

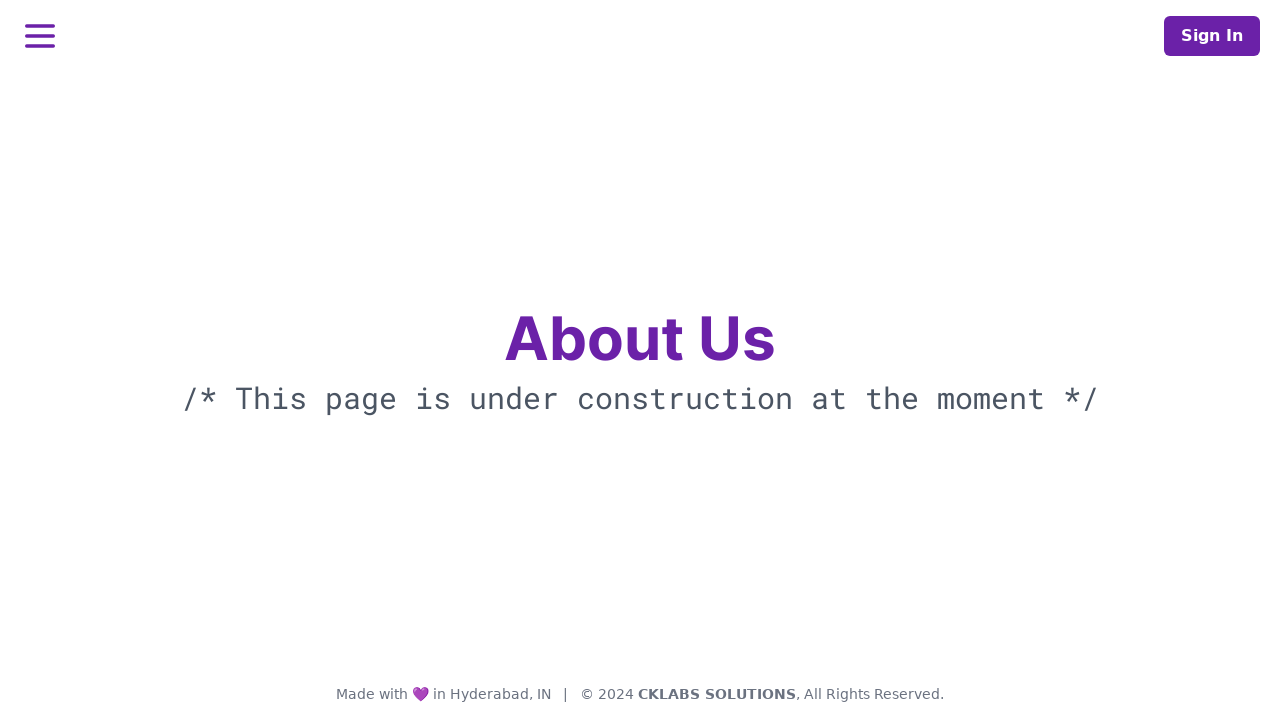